Navigates to the Noon CPH weekly menu page and clicks on a specific weekday menu link (Wednesday/onsdag) to verify the menu navigation works correctly.

Starting URL: https://www.nooncph.dk/ugens-menuer

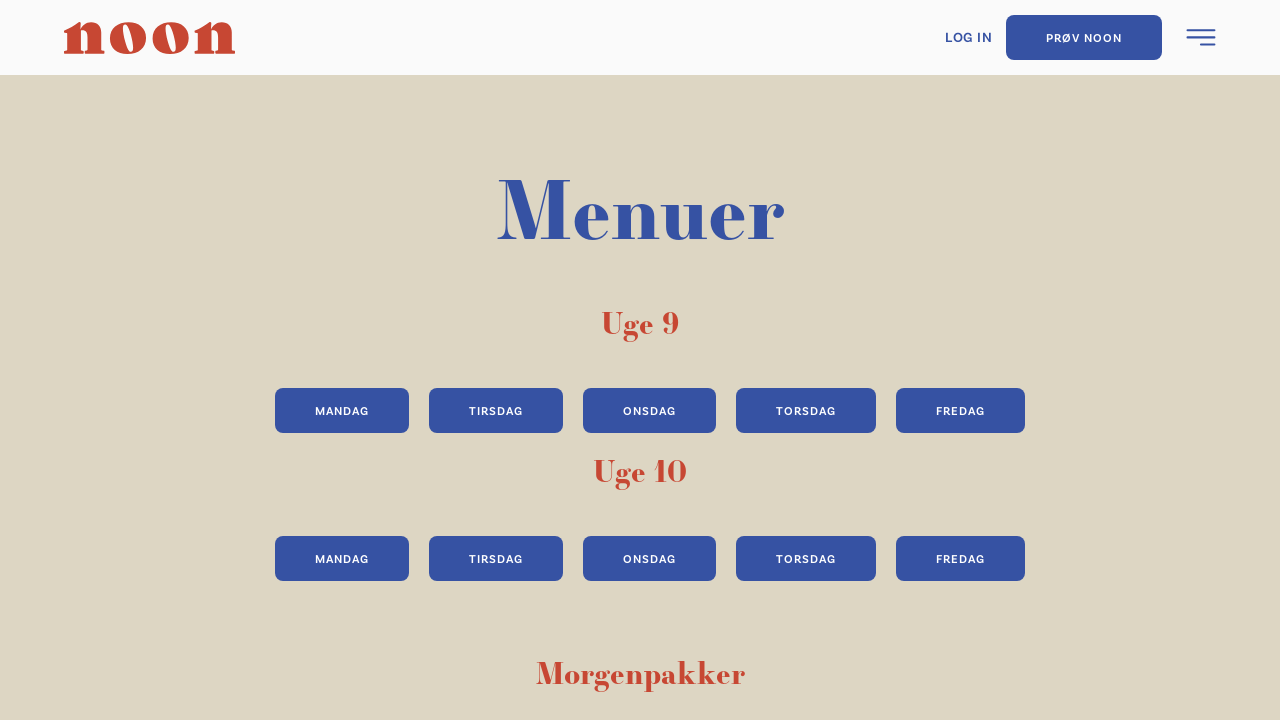

Waited for menu buttons to load
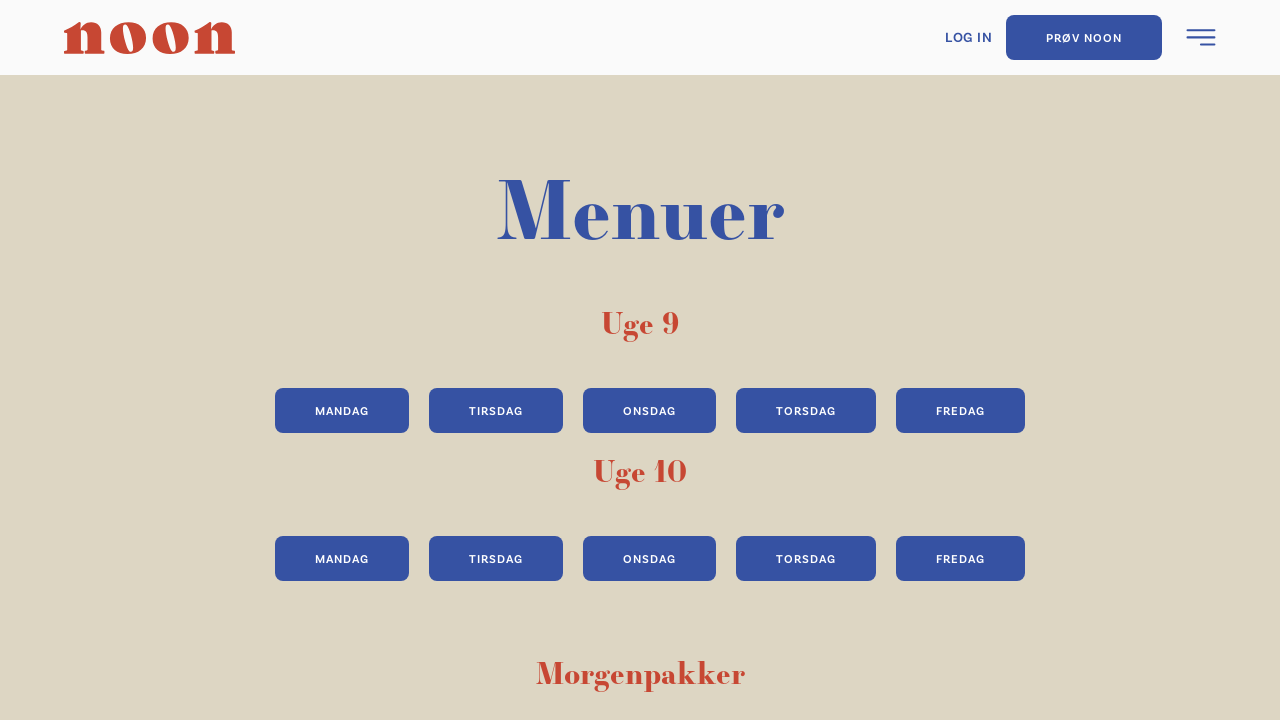

Clicked on Wednesday (onsdag) menu link at (650, 410) on div.div-block-23.bred a:has-text('onsdag')
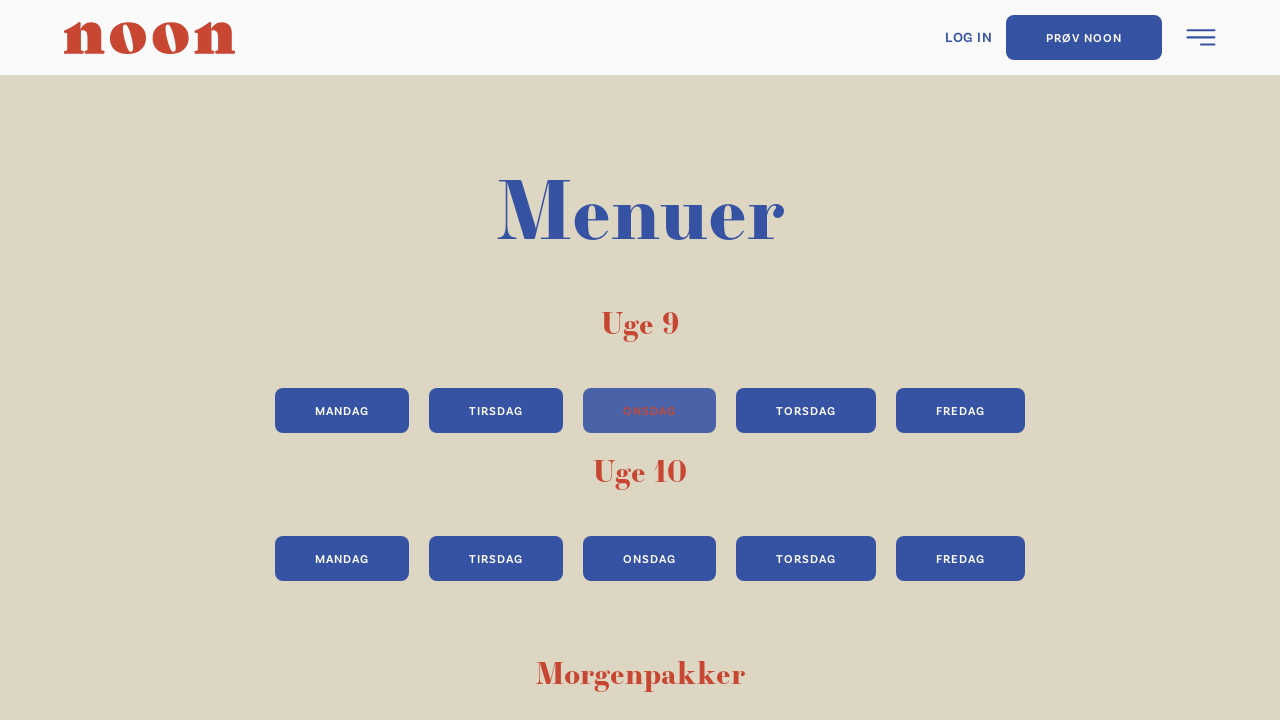

Waited for navigation or PDF link to be processed
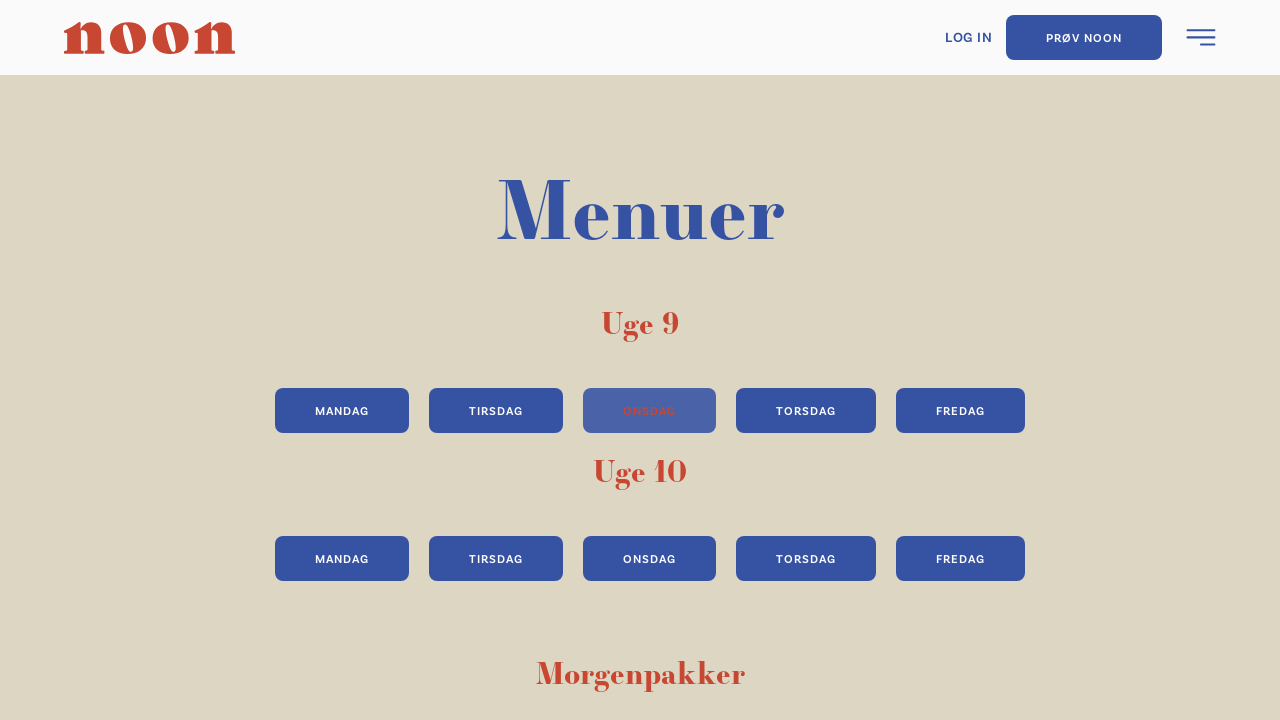

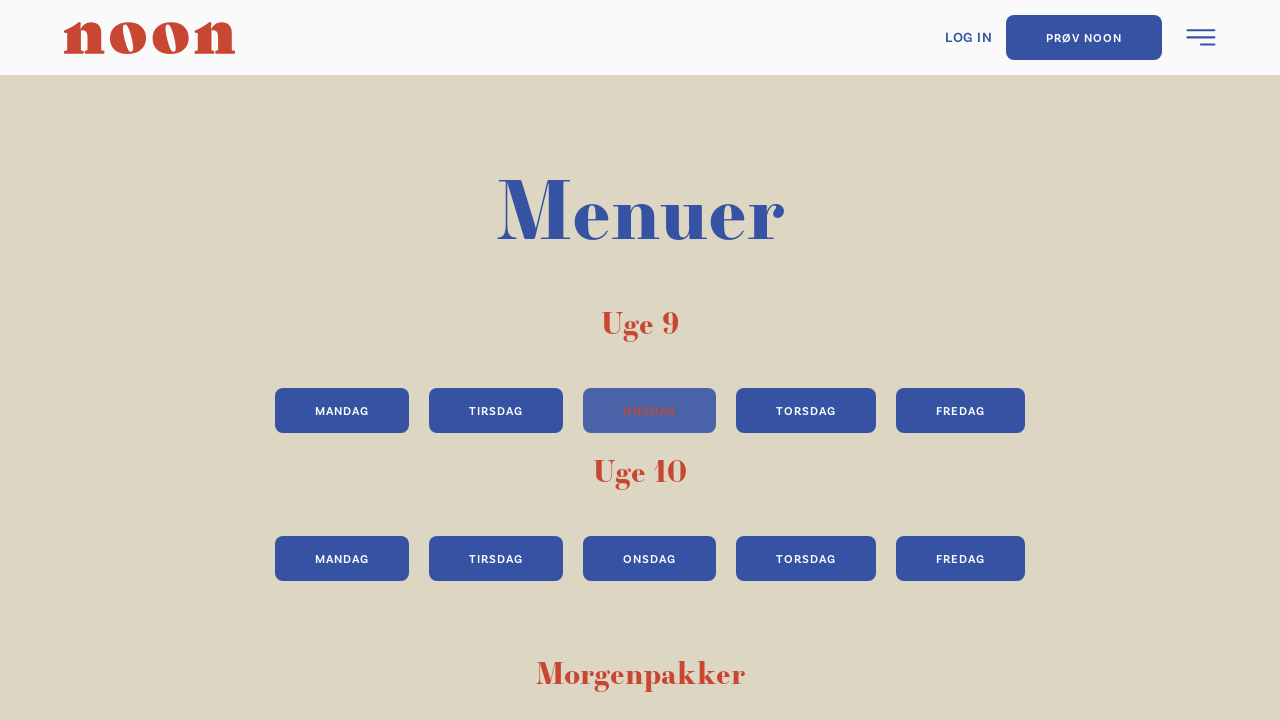